Tests checkbox interaction by clicking on a checkbox and verifying its selection state

Starting URL: https://the-internet.herokuapp.com/checkboxes

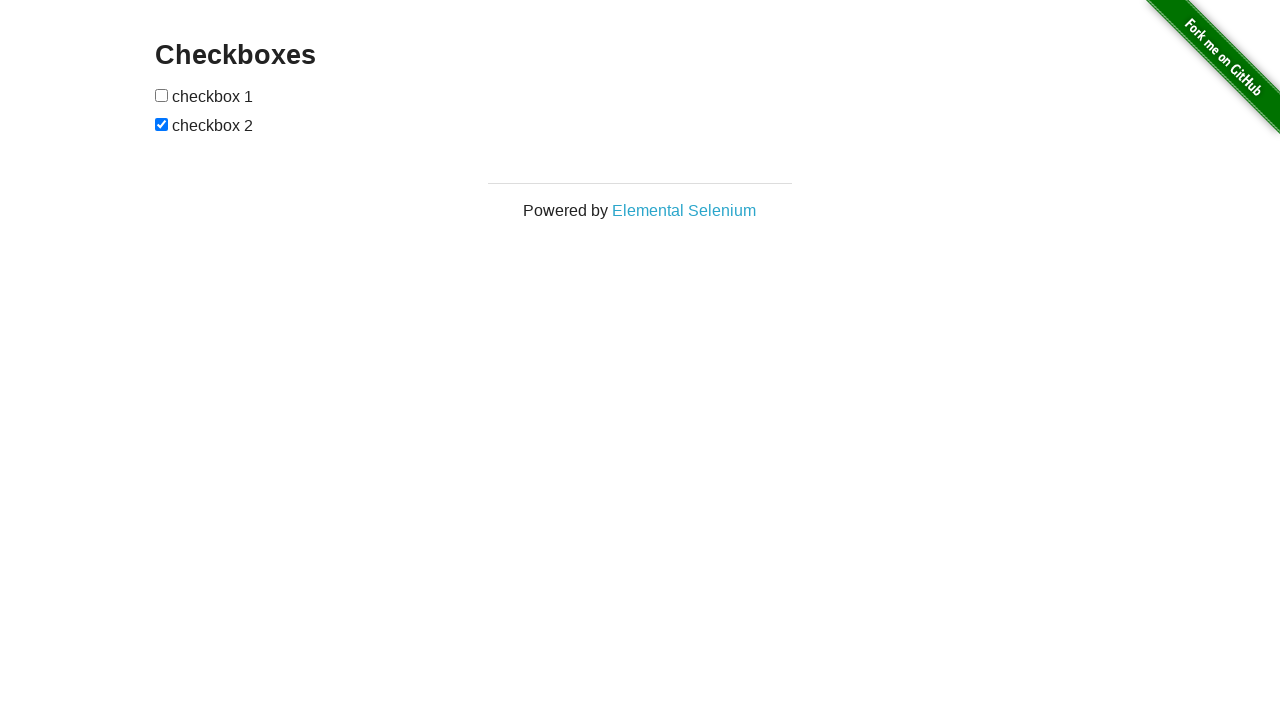

Clicked the first checkbox at (162, 95) on xpath=//form/child::input[1]
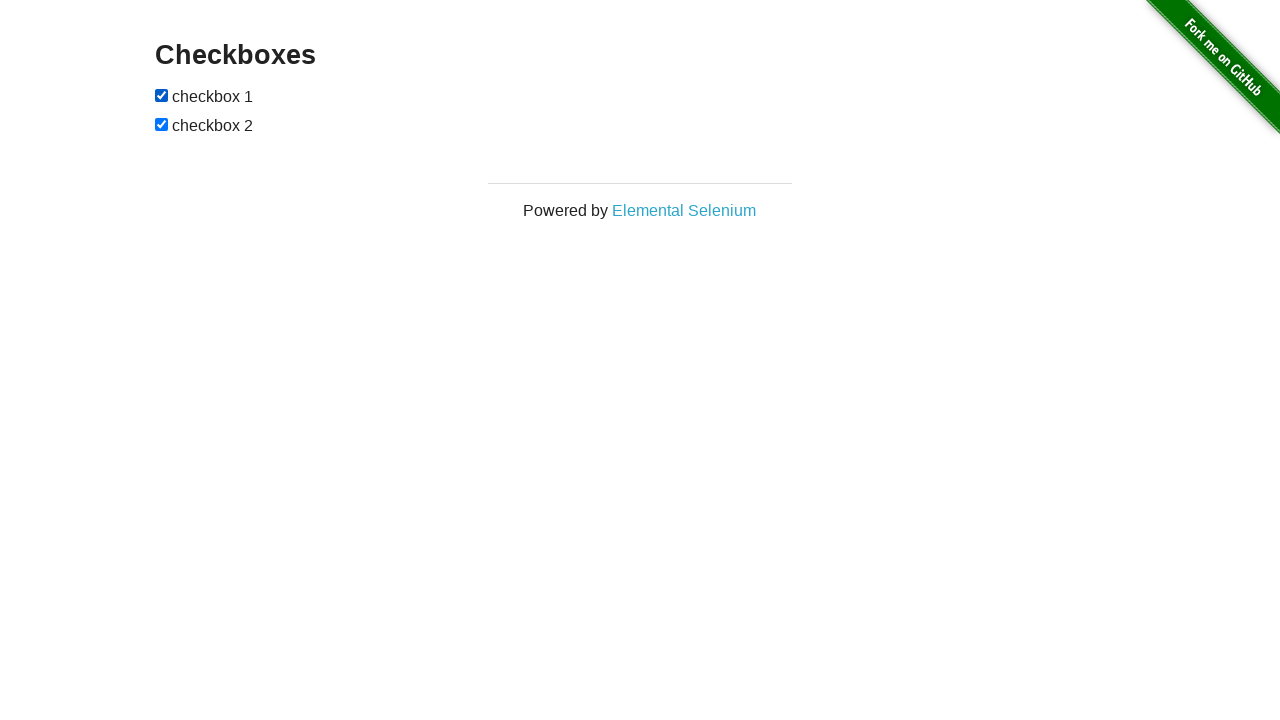

Verified checkbox is now checked
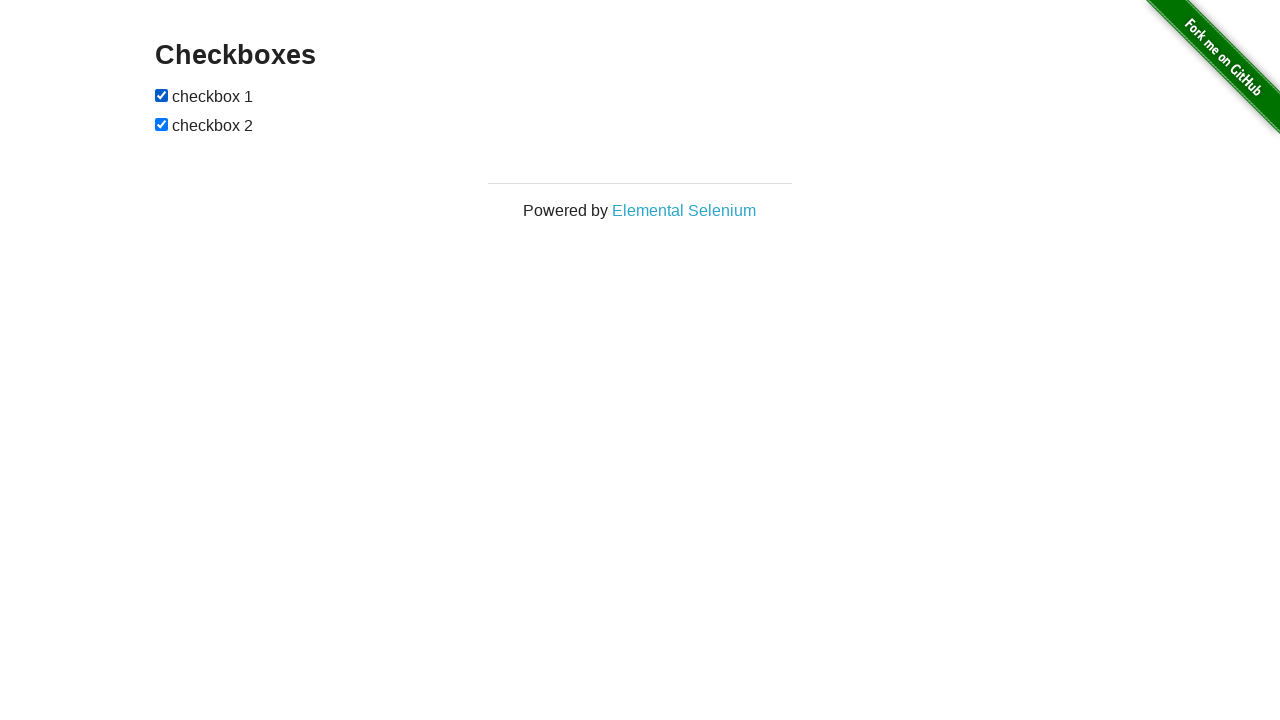

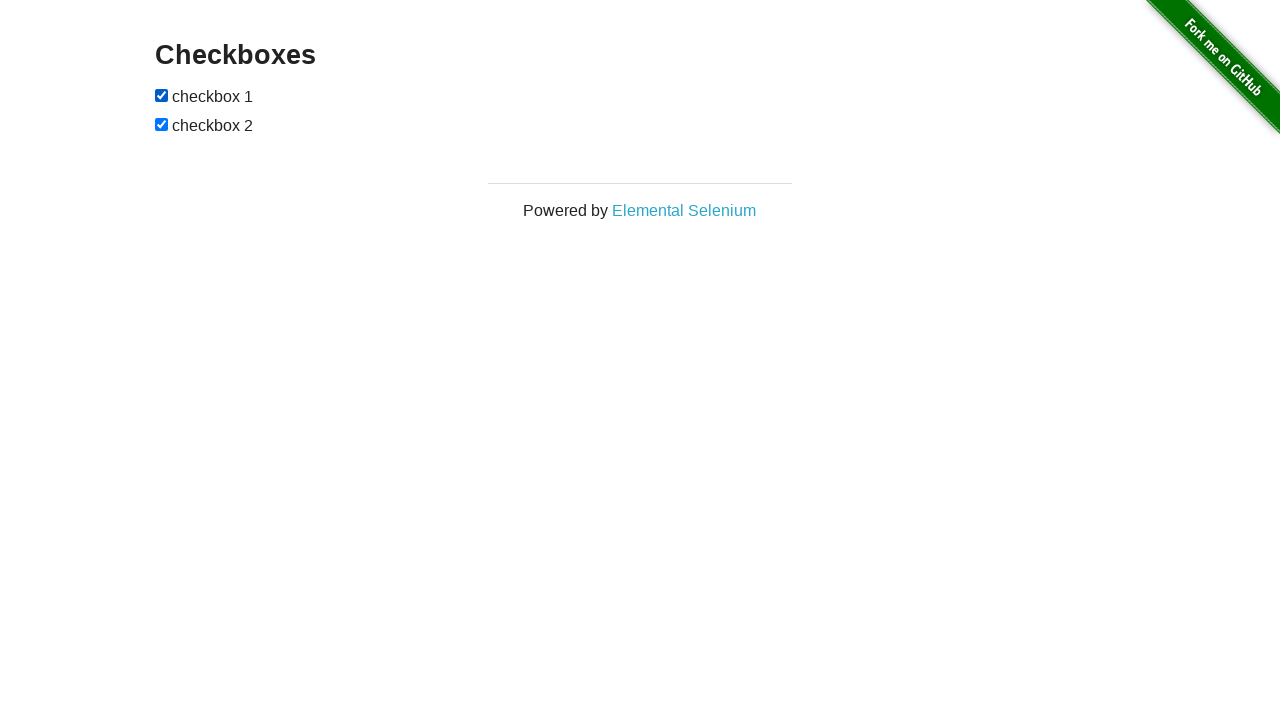